Tests that new todo items are appended to the bottom of the list by creating 3 items and verifying the count

Starting URL: https://demo.playwright.dev/todomvc

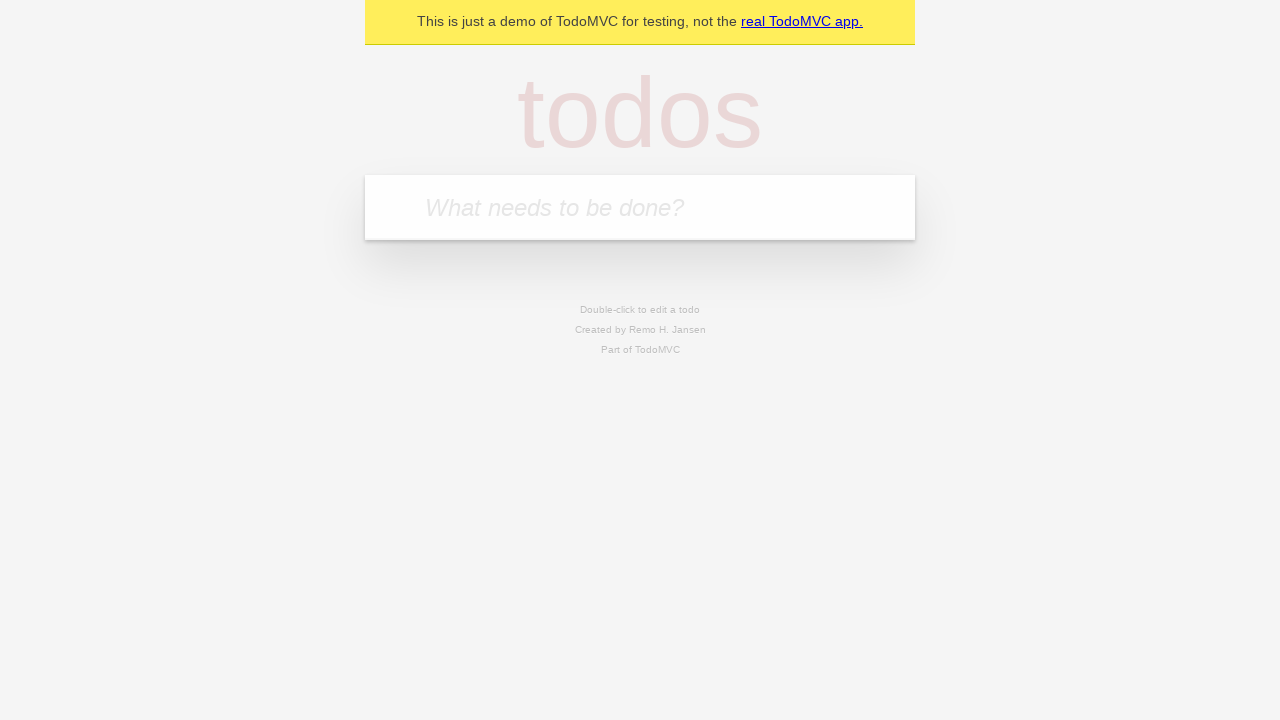

Located the 'What needs to be done?' input field
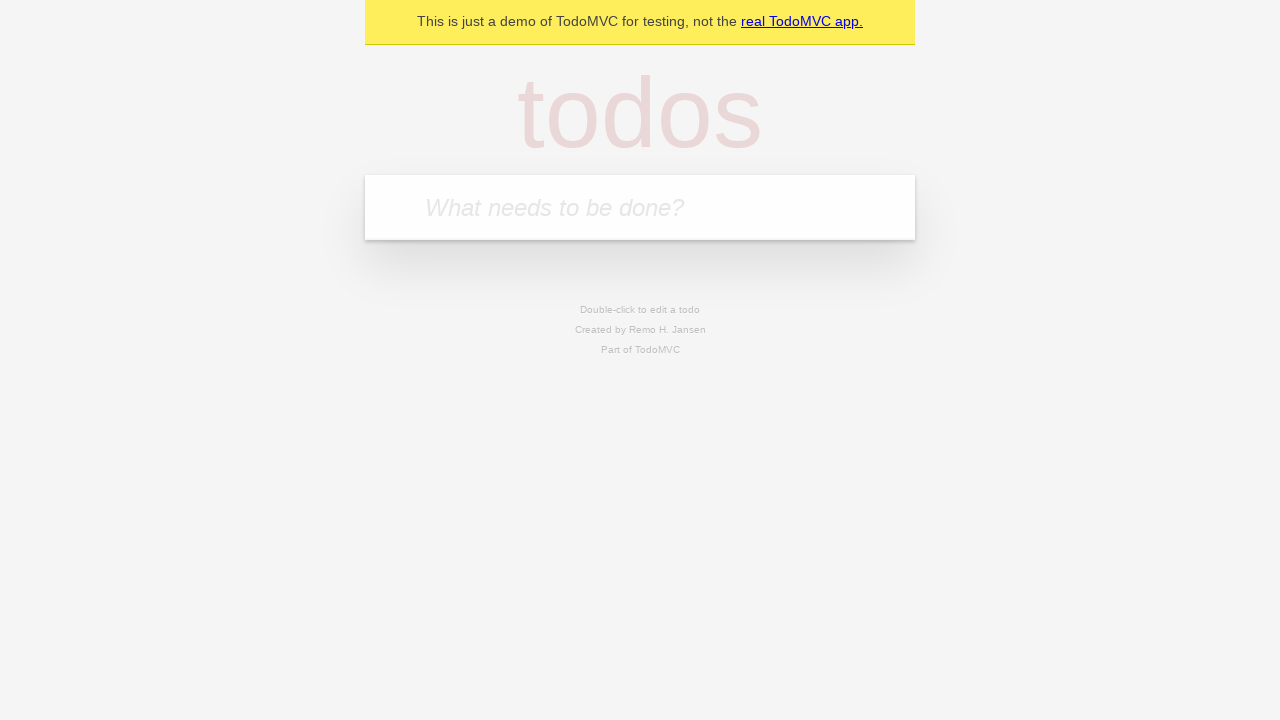

Filled input field with 'buy some cheese' on internal:attr=[placeholder="What needs to be done?"i]
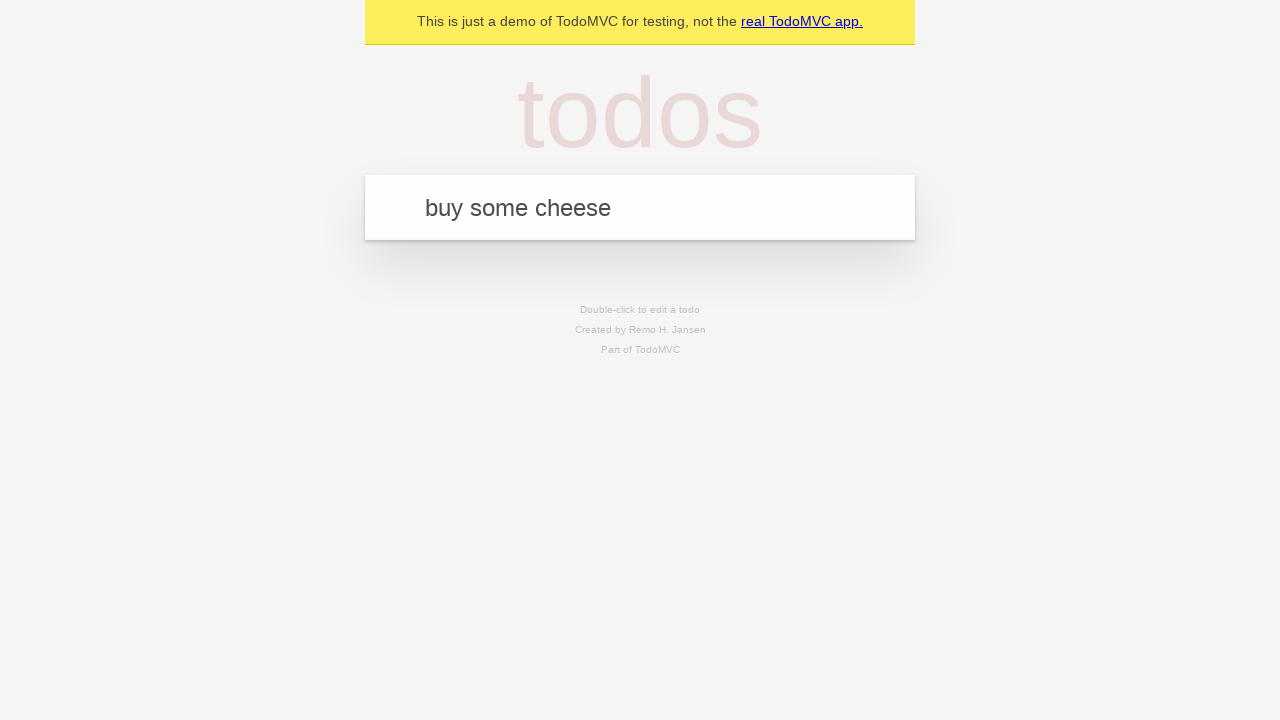

Pressed Enter to add 'buy some cheese' to the todo list on internal:attr=[placeholder="What needs to be done?"i]
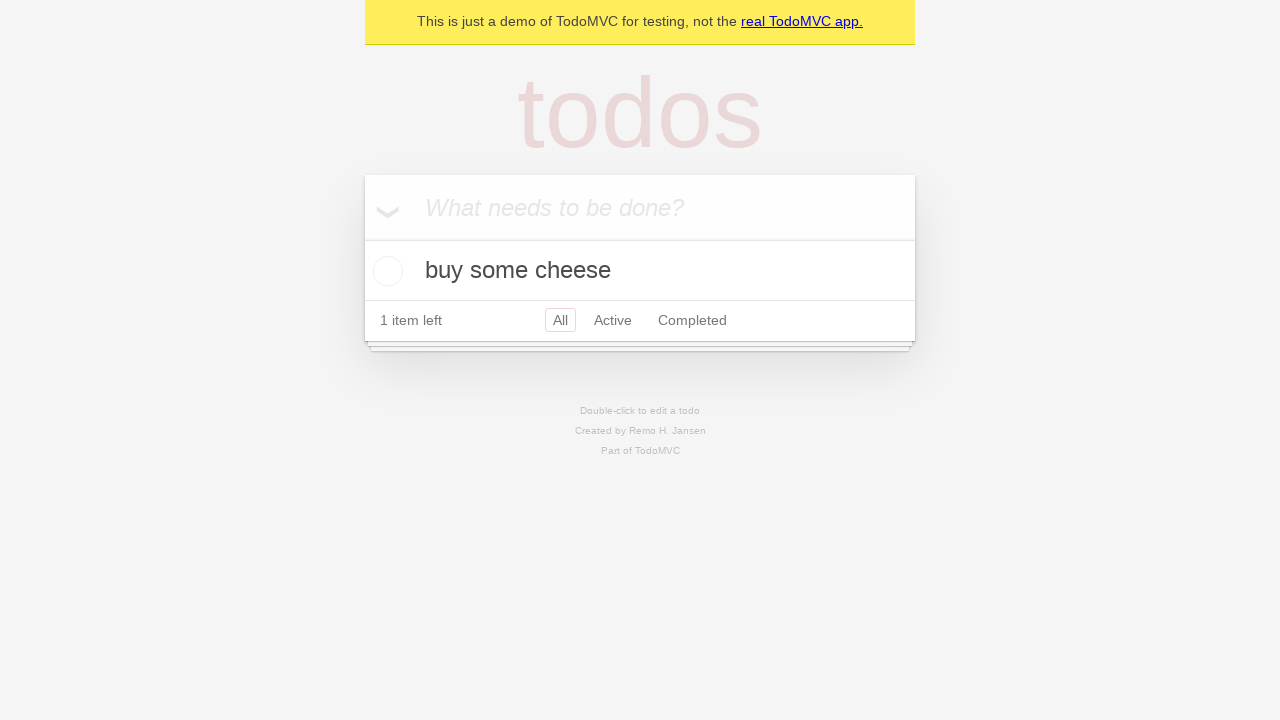

Filled input field with 'feed the cat' on internal:attr=[placeholder="What needs to be done?"i]
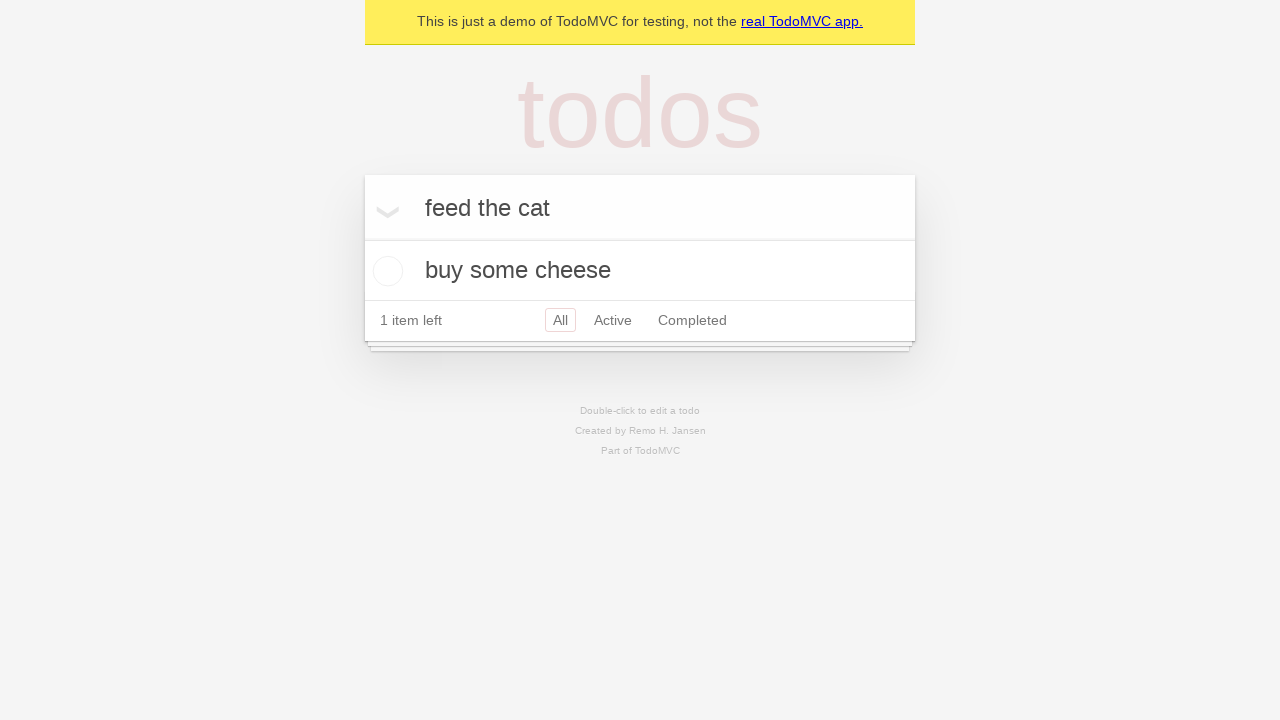

Pressed Enter to add 'feed the cat' to the todo list on internal:attr=[placeholder="What needs to be done?"i]
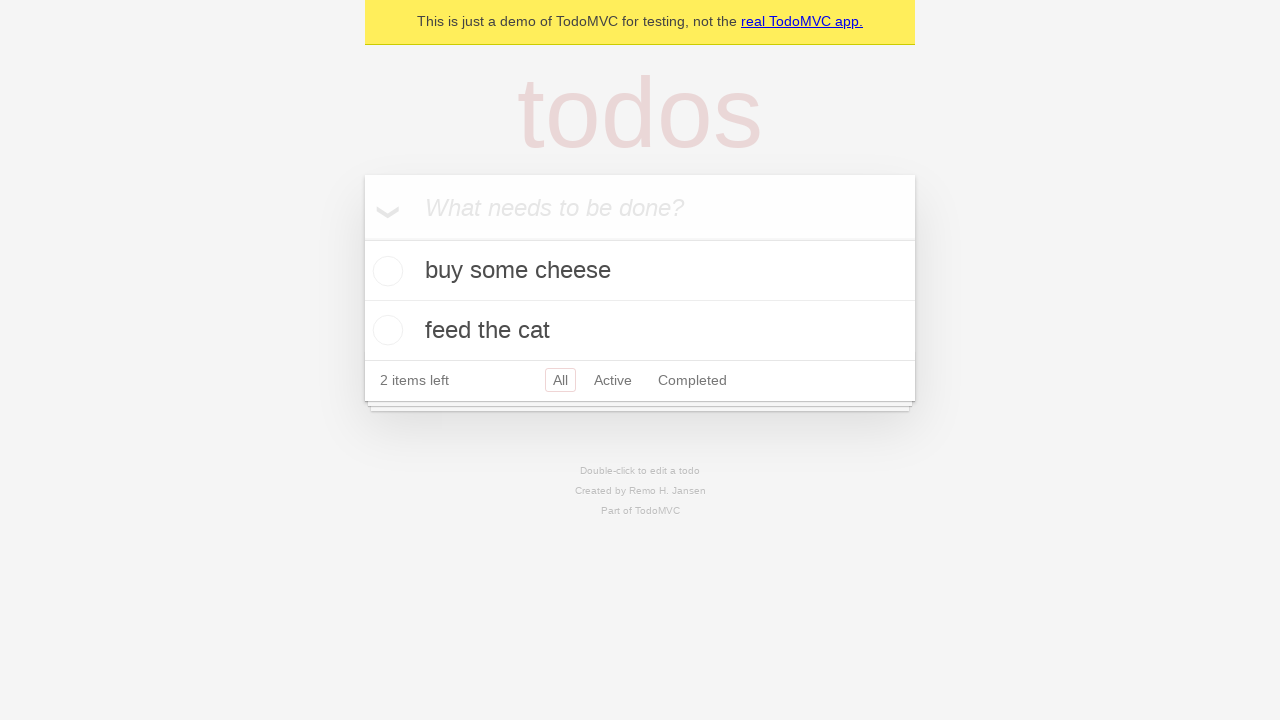

Filled input field with 'book a doctors appointment' on internal:attr=[placeholder="What needs to be done?"i]
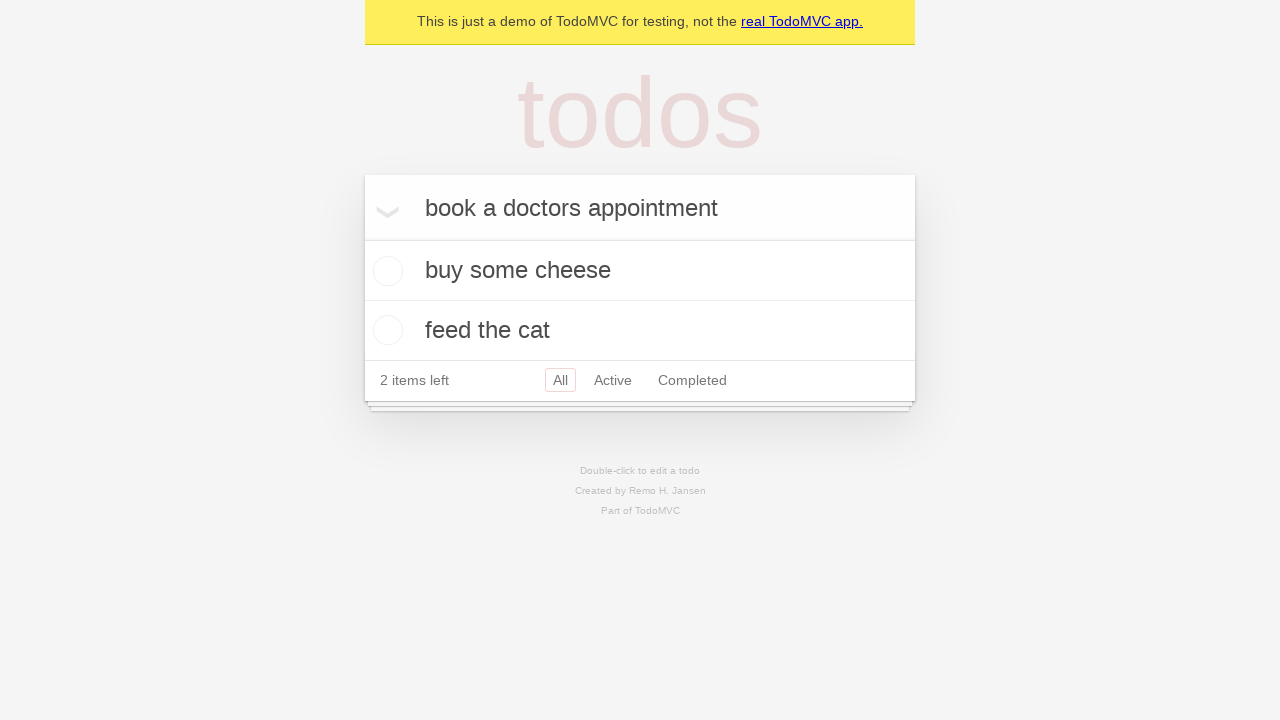

Pressed Enter to add 'book a doctors appointment' to the todo list on internal:attr=[placeholder="What needs to be done?"i]
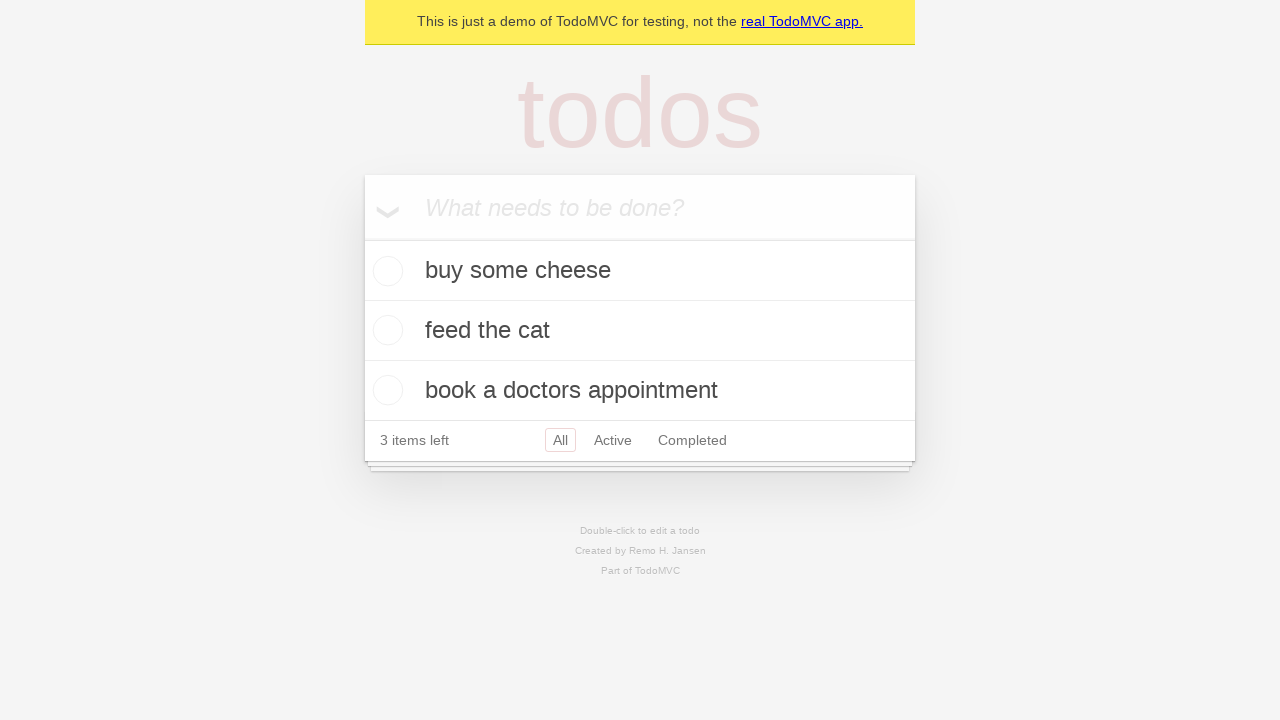

Waited for todo count element to appear, confirming all items have been added
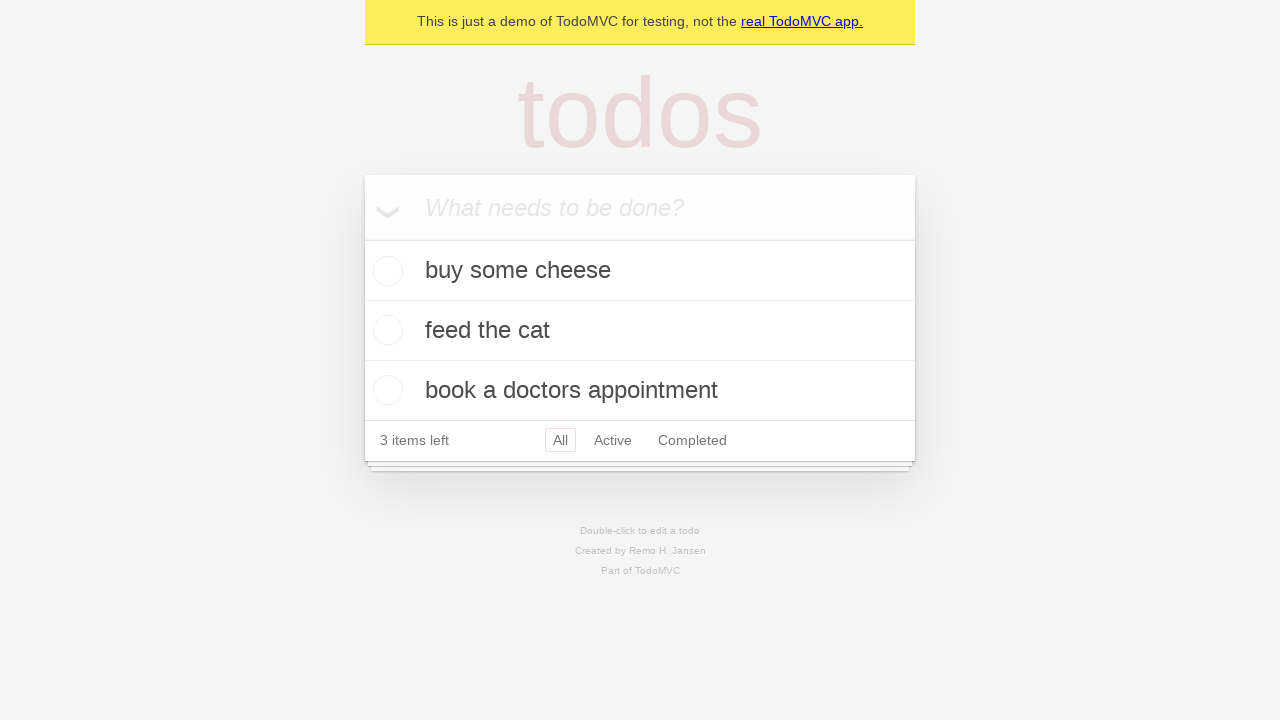

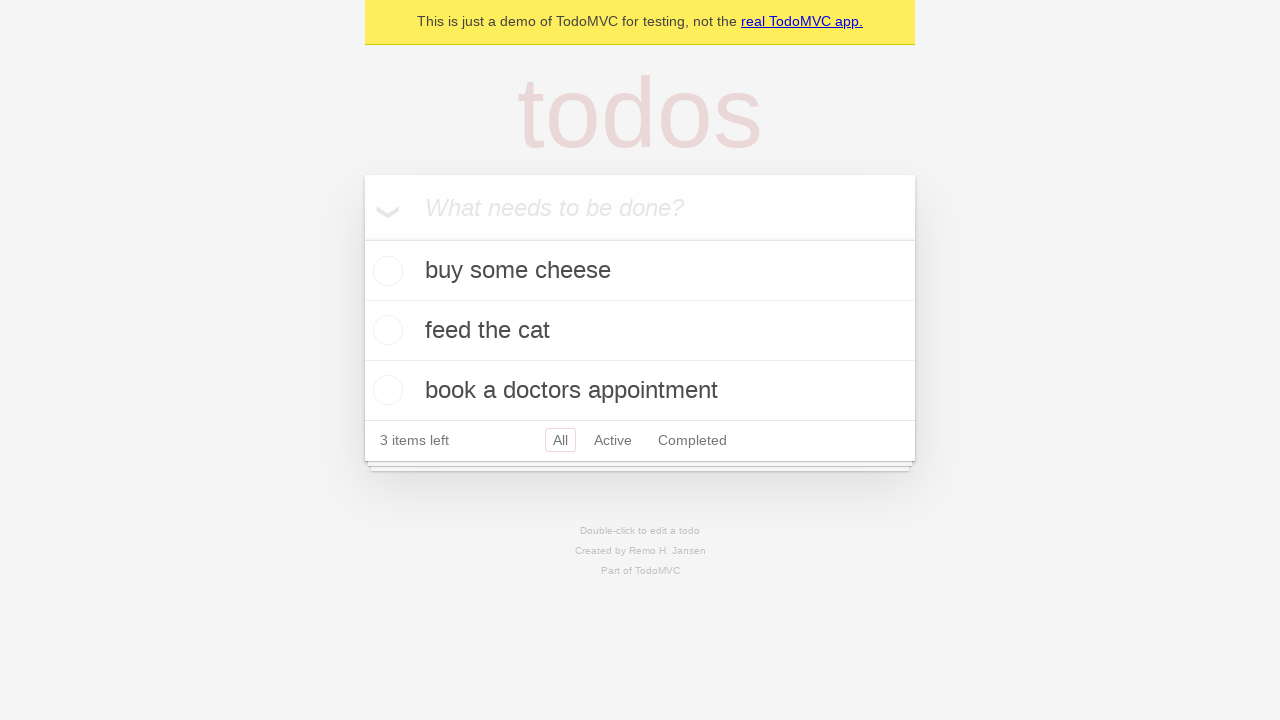